Tests the "write to us" functionality on the Greenforest journal page by clicking the letter button and verifying that a contact form becomes visible.

Starting URL: https://greenforest.com.ua/journal/

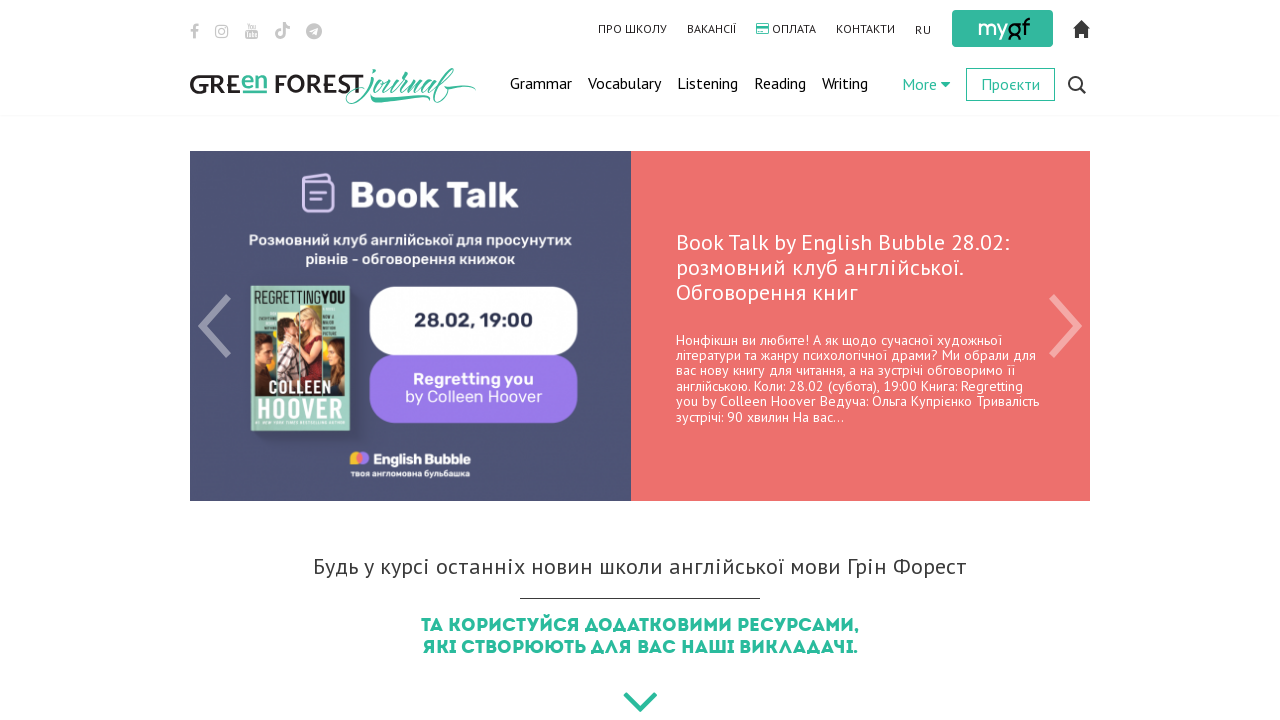

Clicked the 'write to us' letter button at (452, 361) on .letter
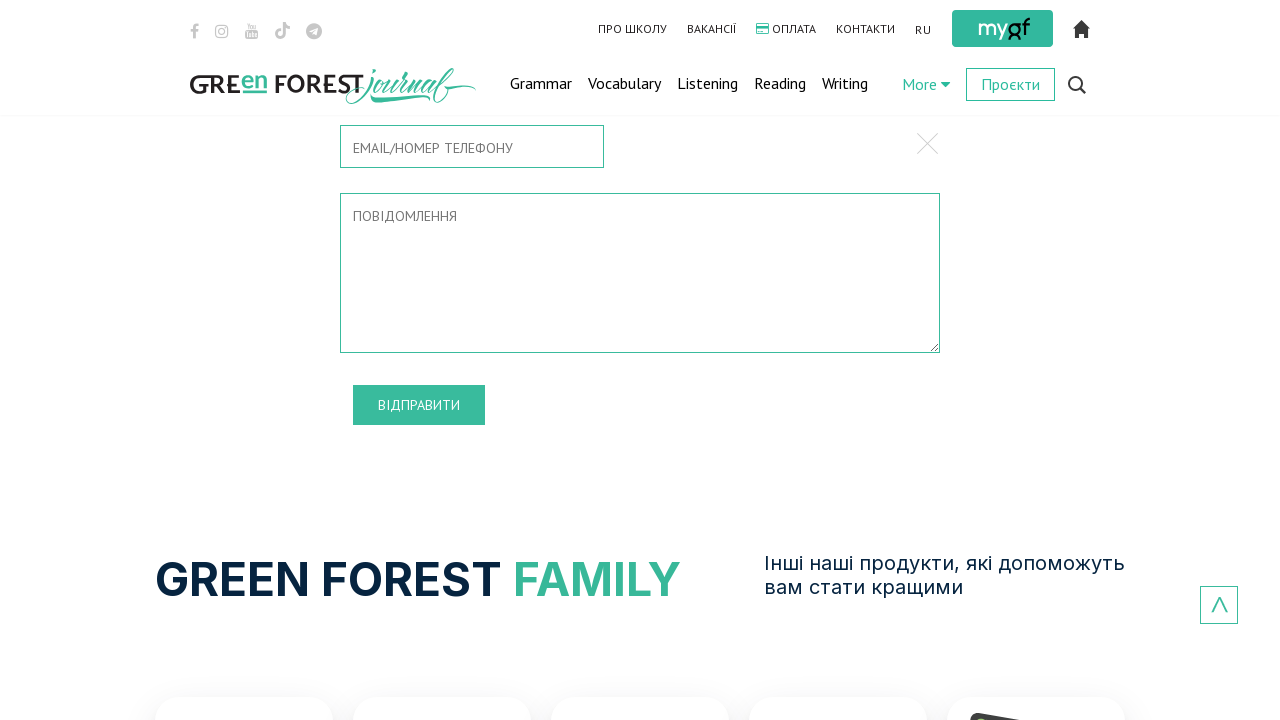

Letter form became visible after clicking button
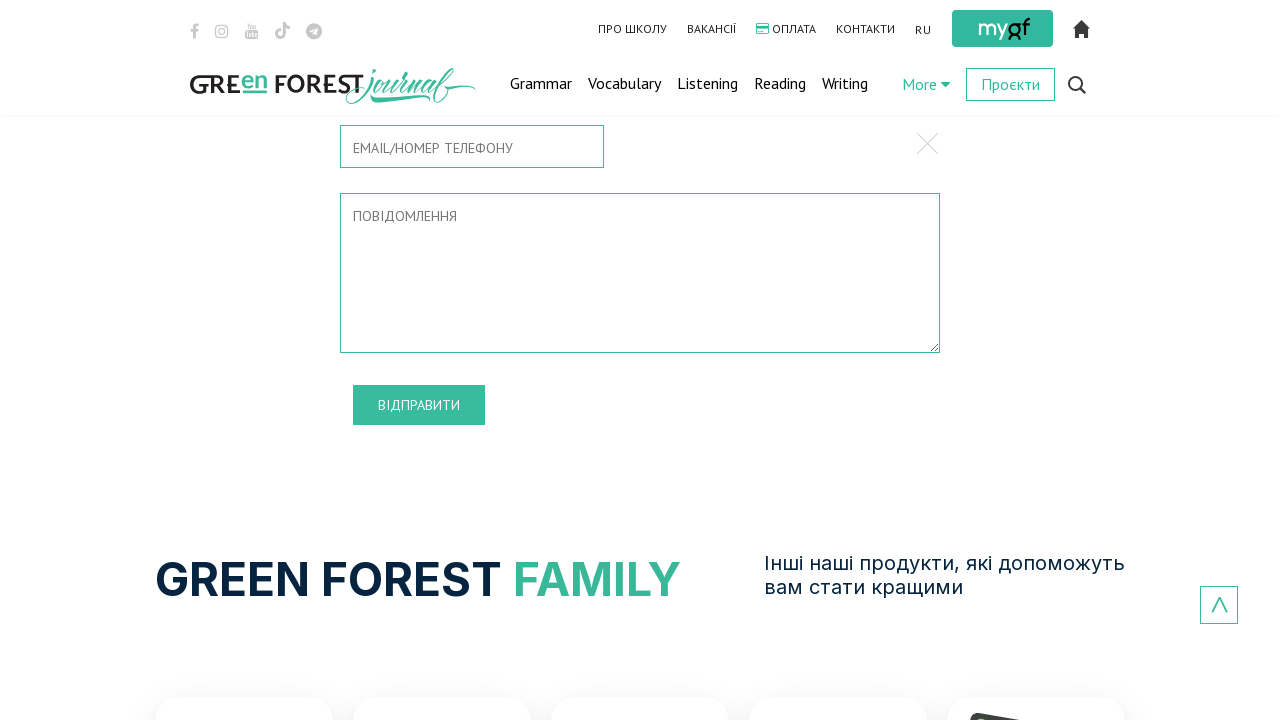

Verified that letter form is visible
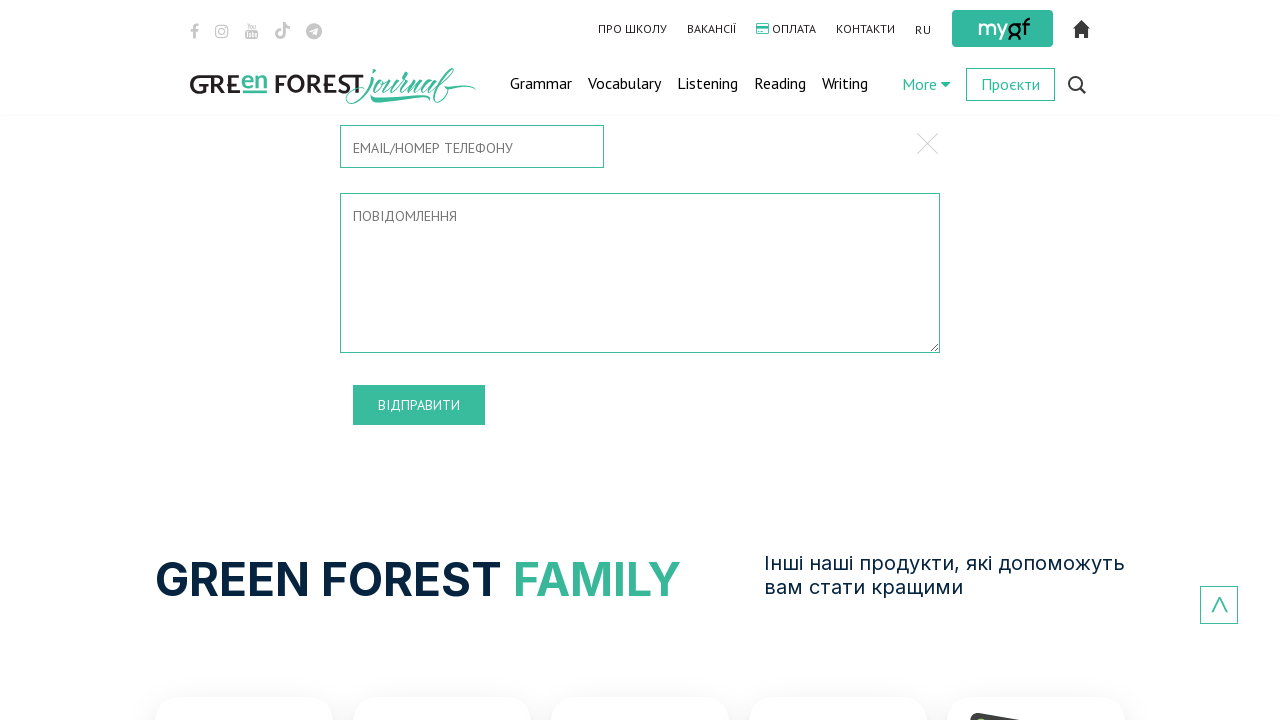

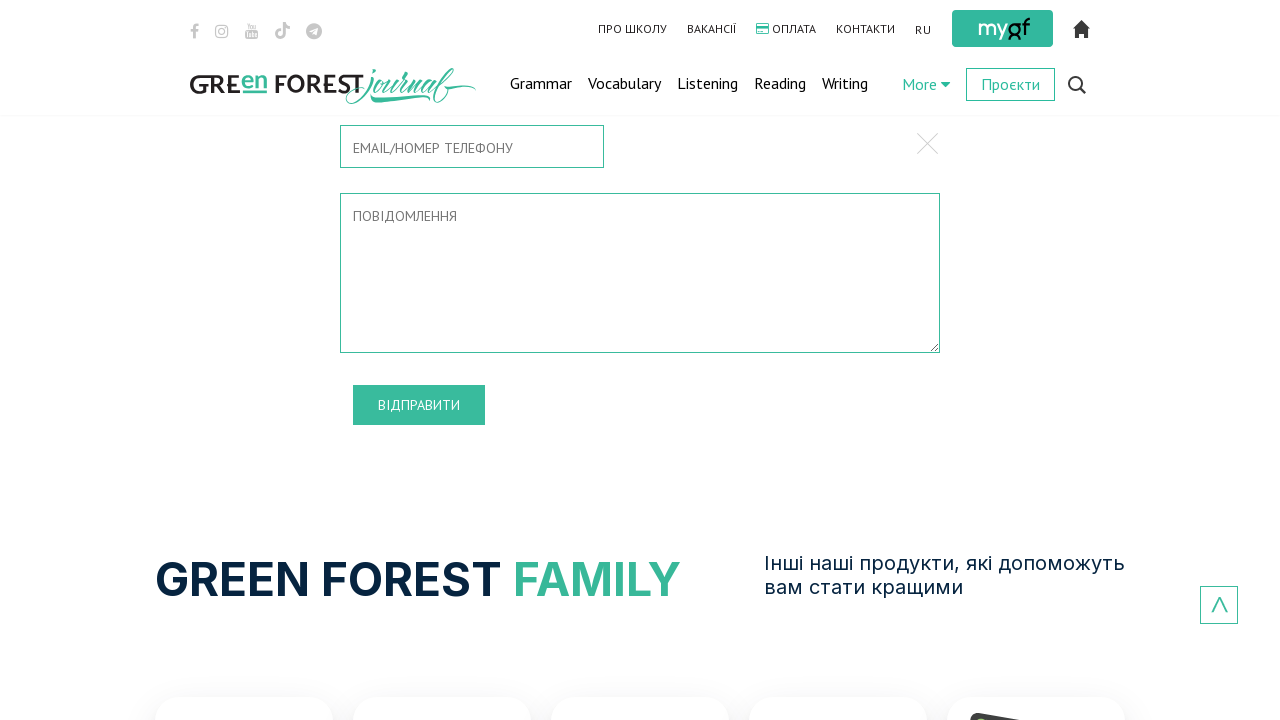